Tests goal setting section by expanding it, clicking strength goal button, and selecting deadline

Starting URL: https://77290a50.fitloop-app.pages.dev

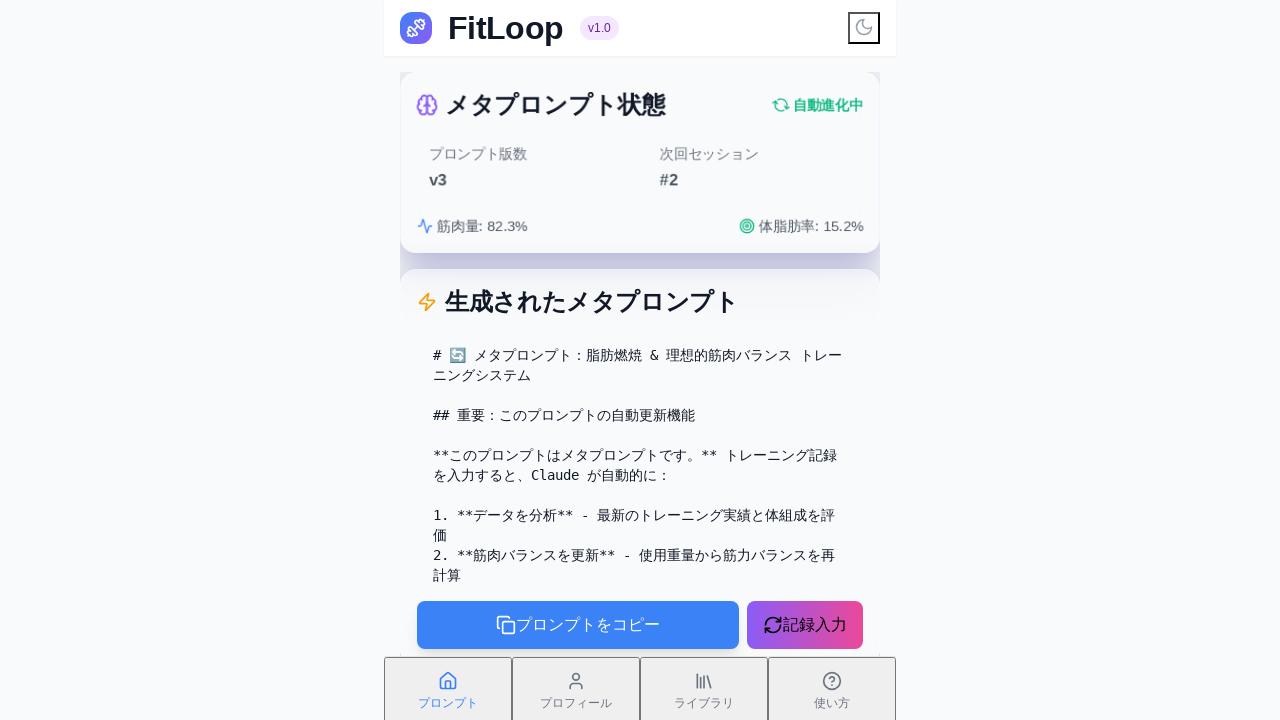

Waited for network to be idle
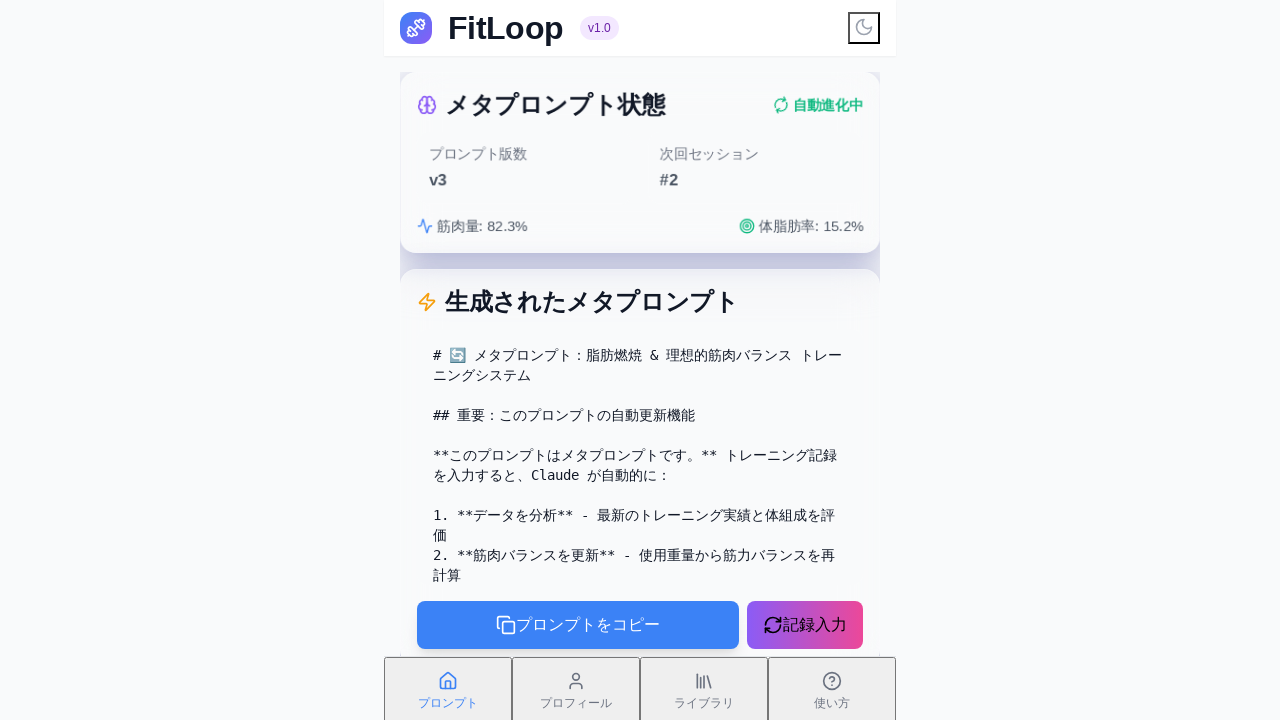

Clicked on profile tab at (576, 688) on .app-tab-bar button:has-text("プロフィール")
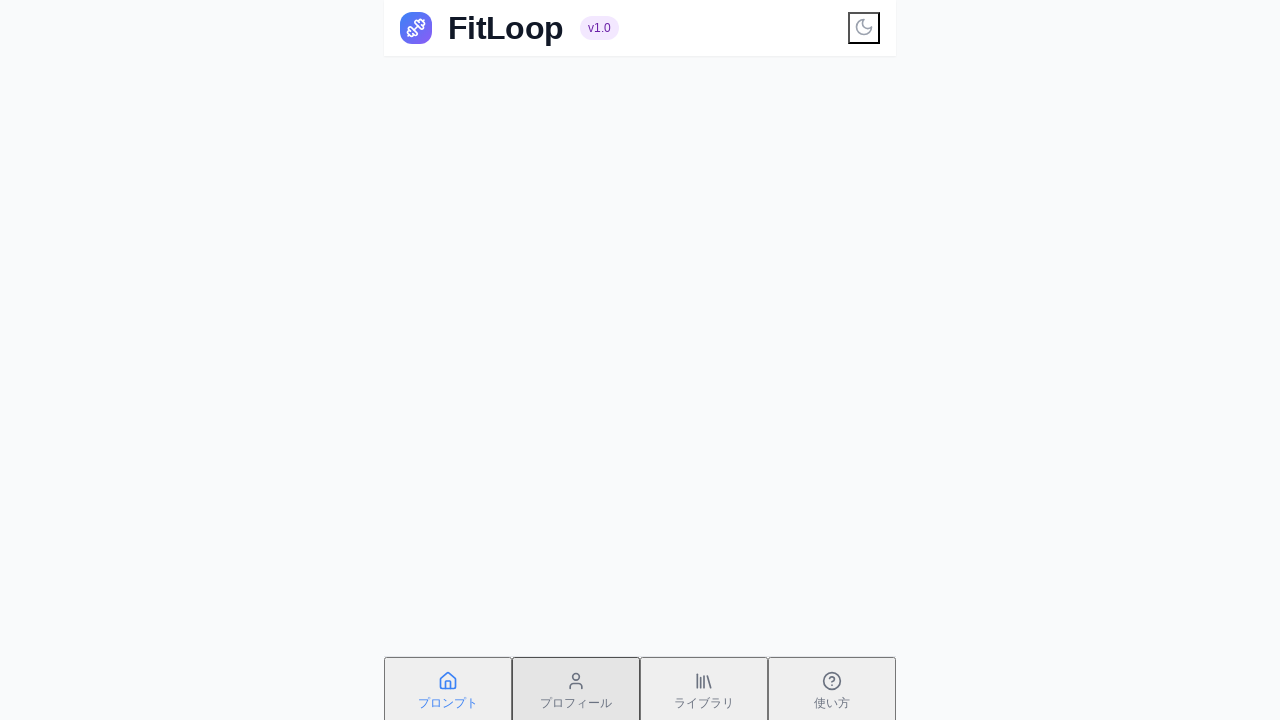

Waited 500ms for profile tab to load
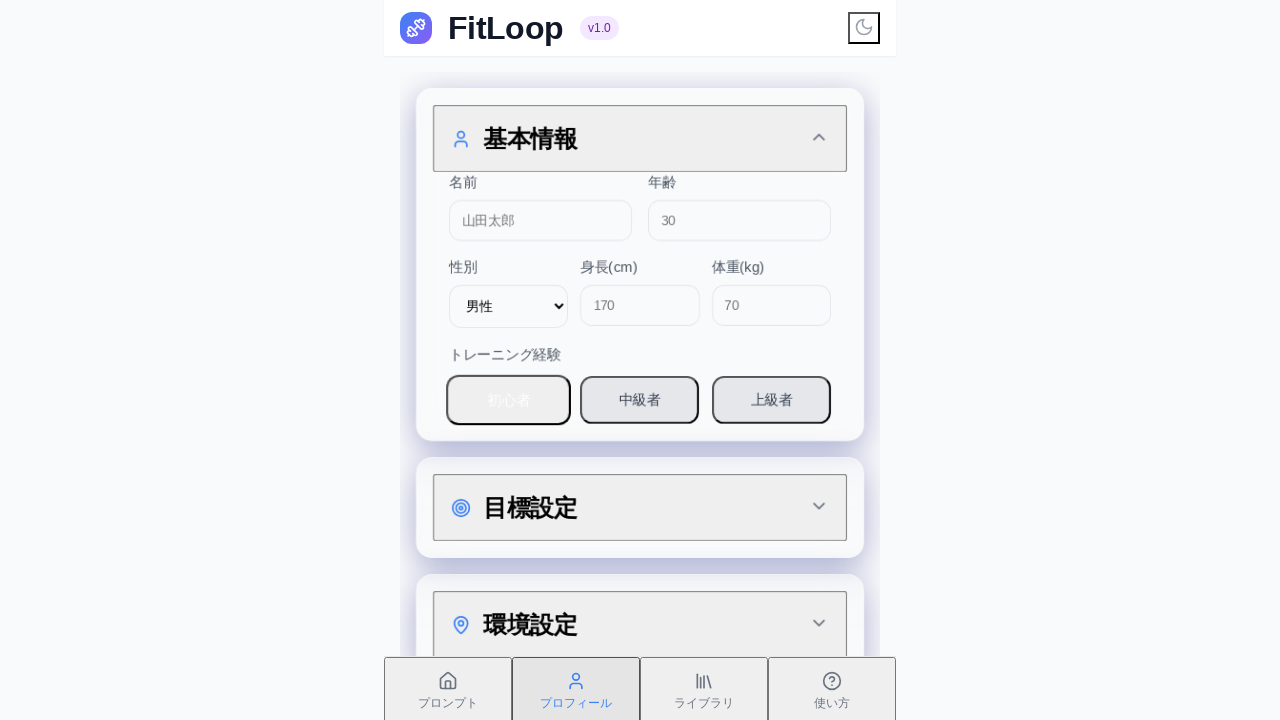

Clicked to expand goal setting section at (640, 508) on button:has-text("目標設定")
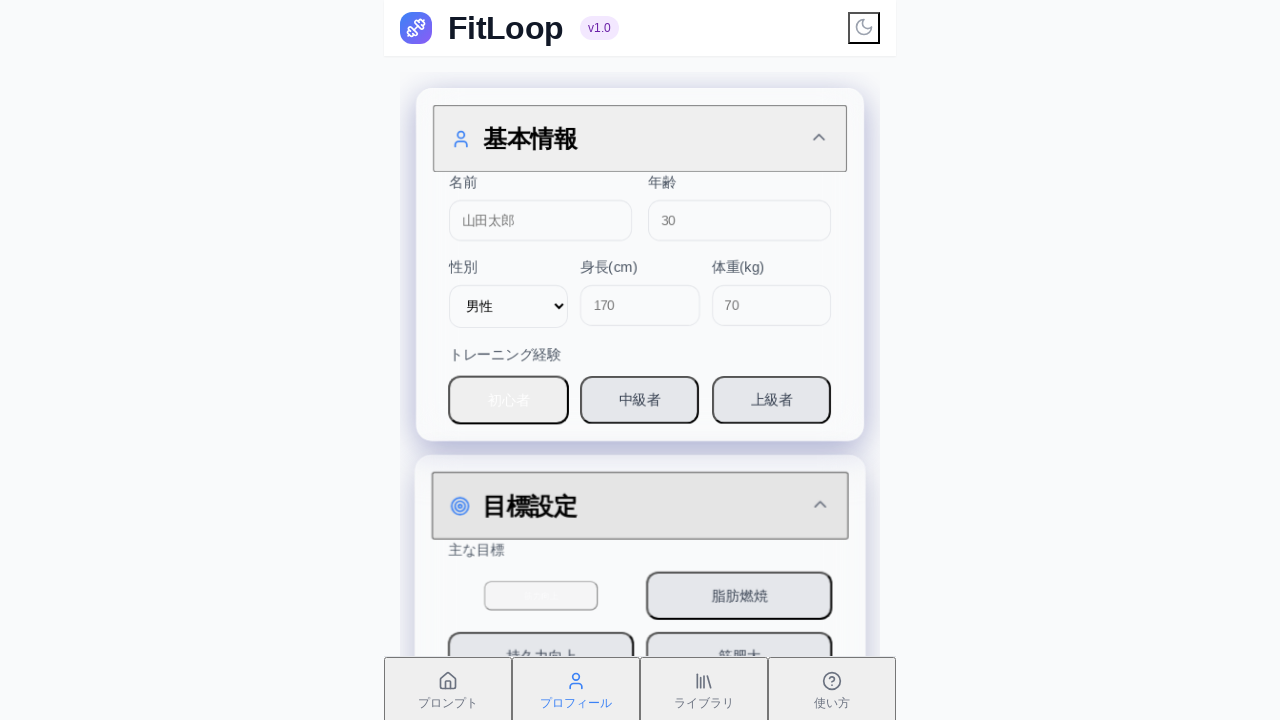

Waited 500ms for goal setting section to expand
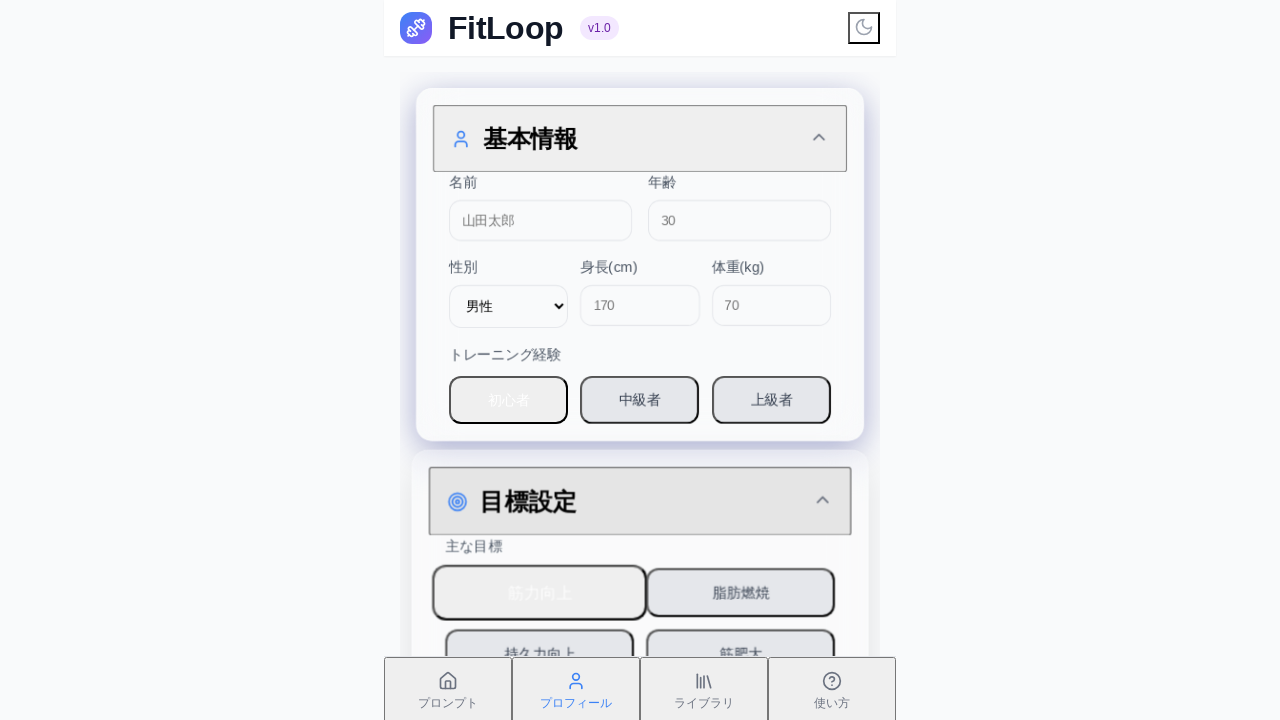

Clicked strength improvement goal button at (540, 593) on button:has-text("筋力向上")
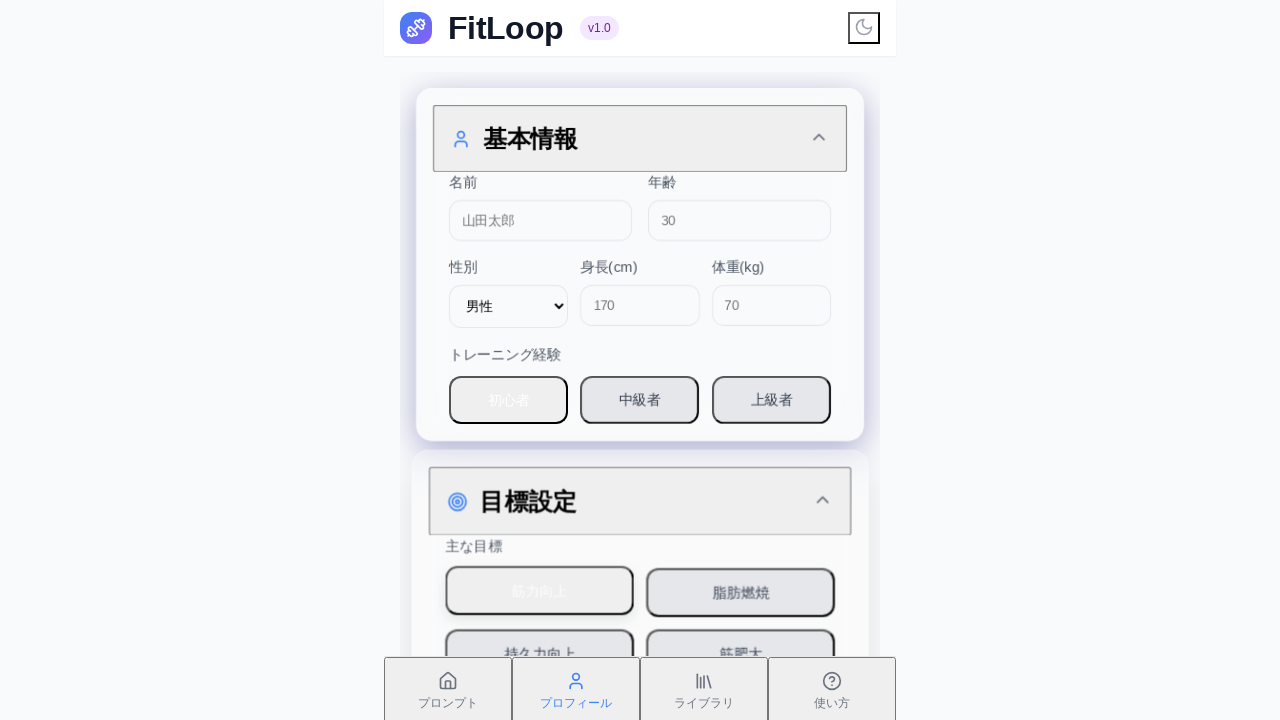

Selected 6 months as goal deadline on select >> nth=1
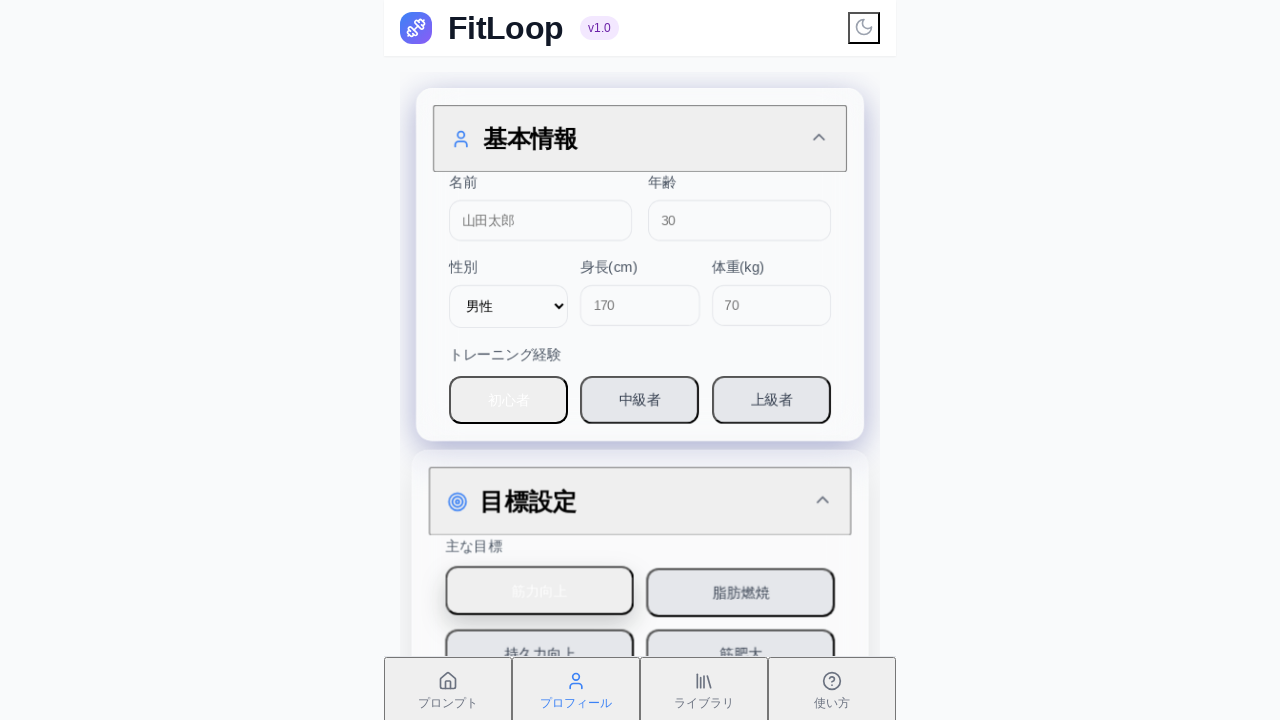

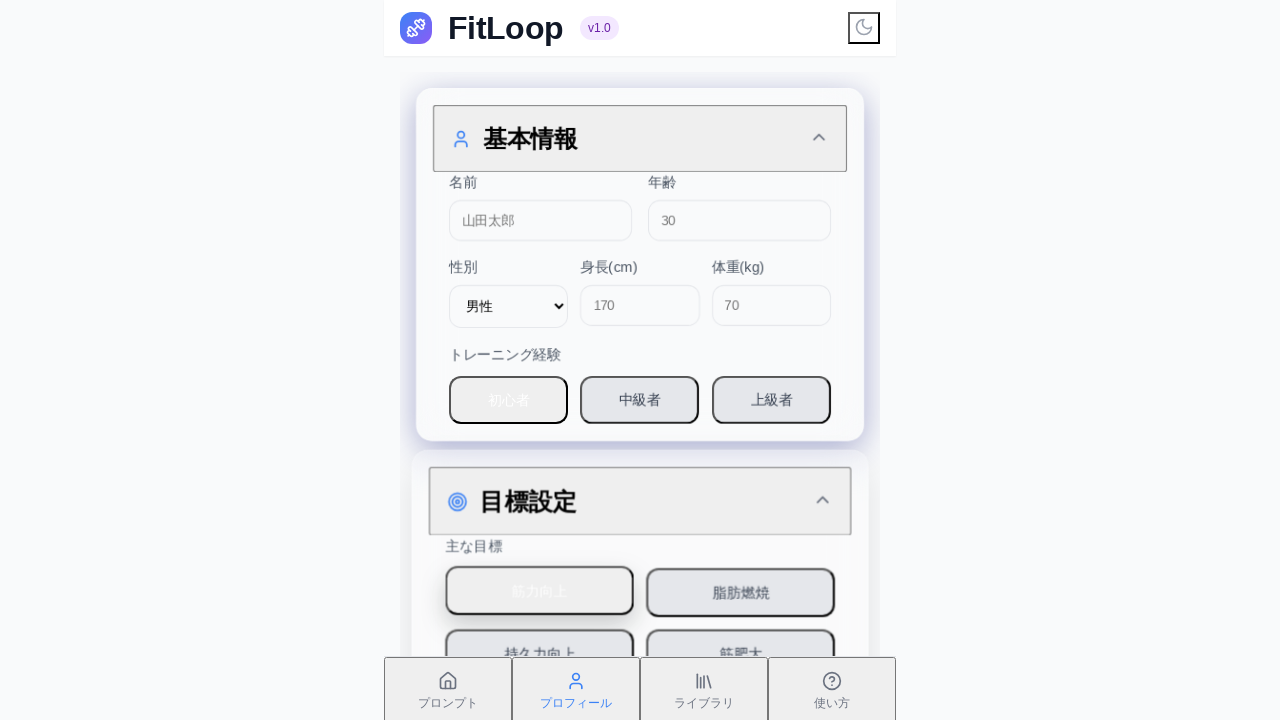